Tests adding an element on the Herokuapp add/remove elements page by clicking the Add Element button and verifying a new button appears

Starting URL: https://the-internet.herokuapp.com/

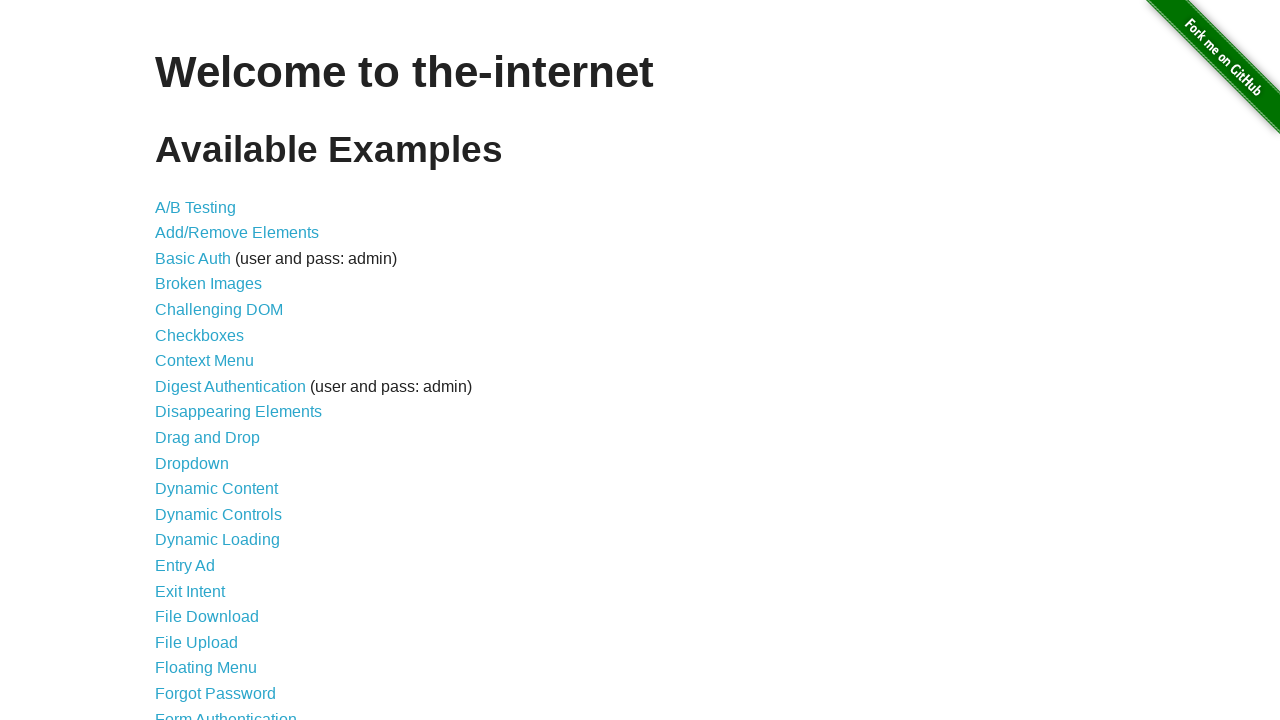

Clicked on Add/Remove Elements link at (237, 233) on a[href='/add_remove_elements/']
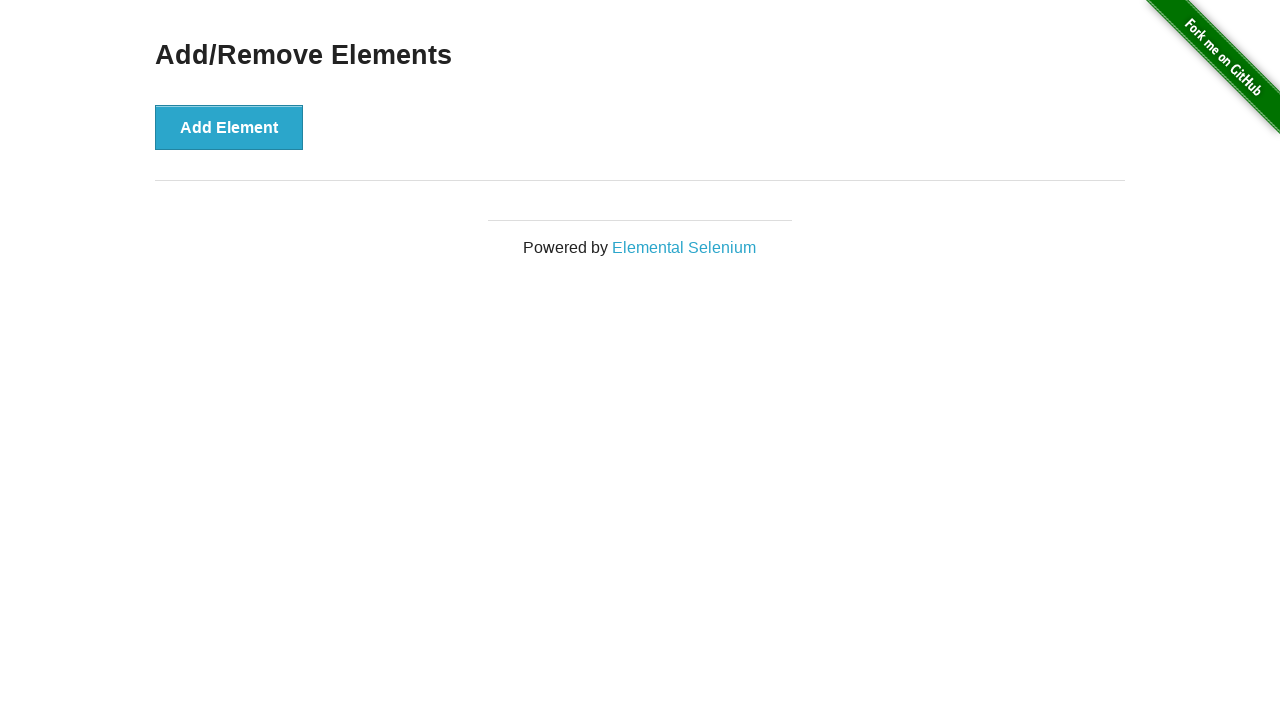

Clicked Add Element button at (229, 127) on button[onclick='addElement()']
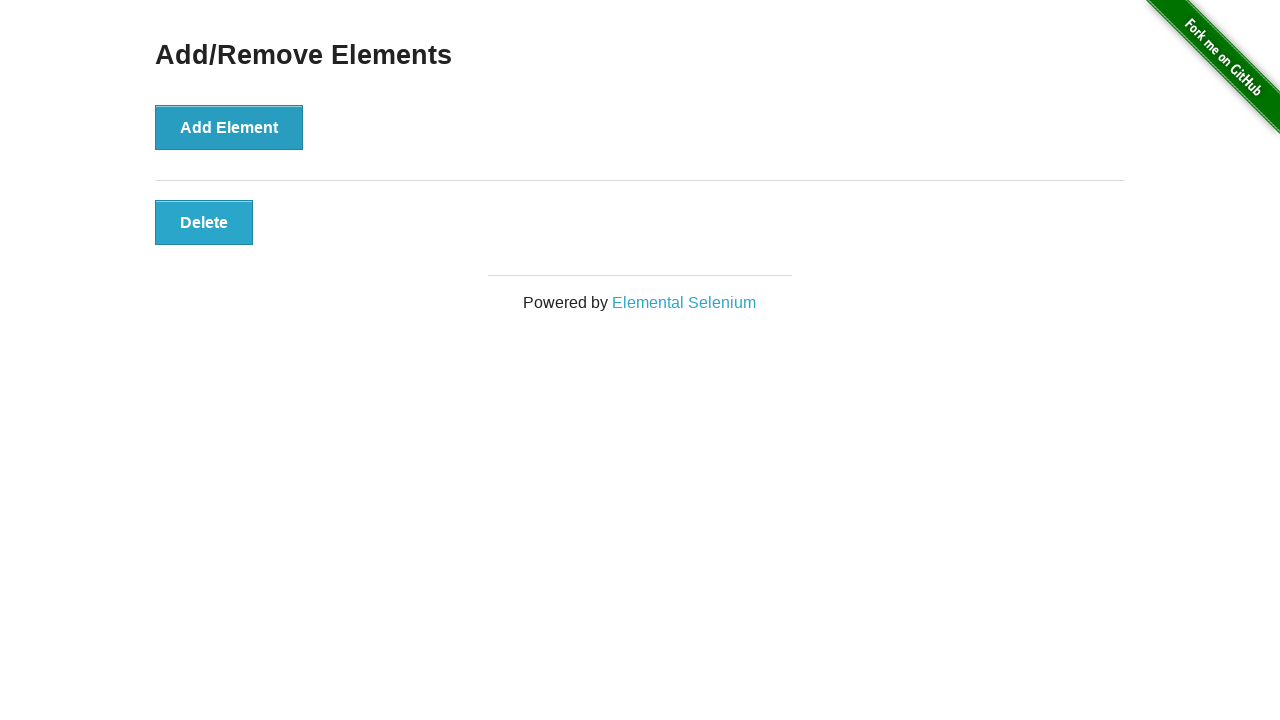

Verified new button with 'added-manually' class appeared on the page
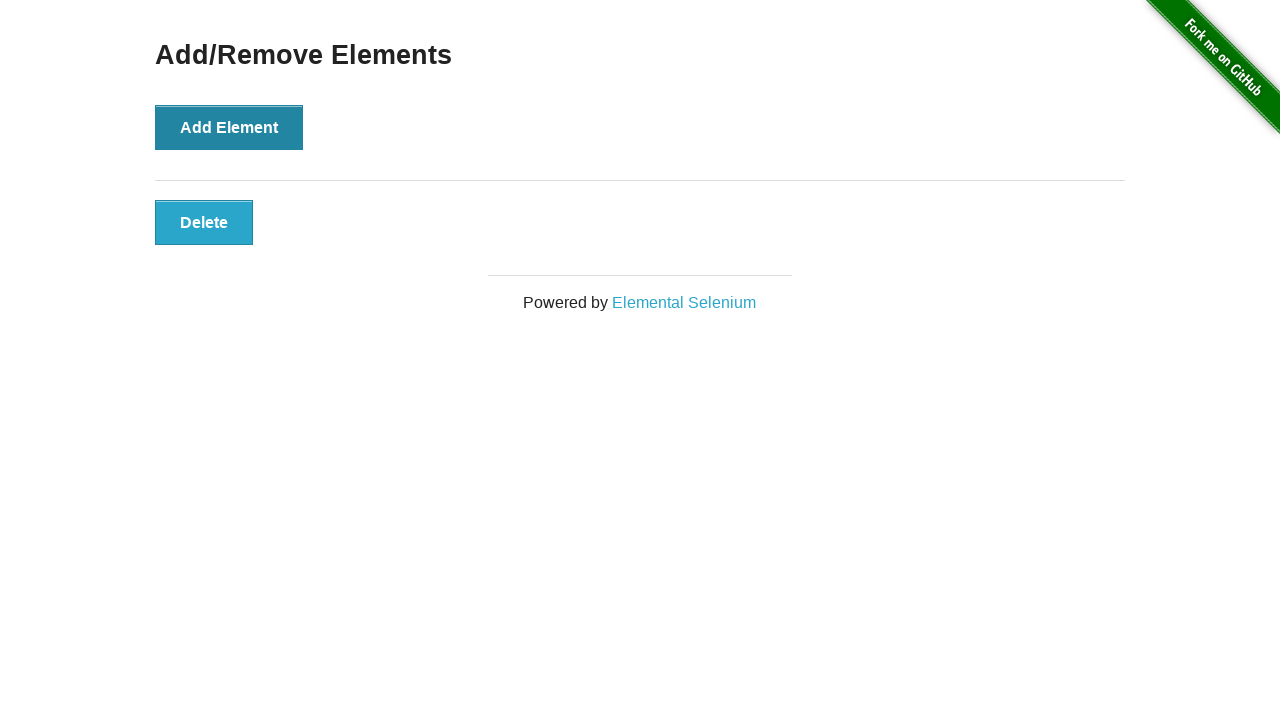

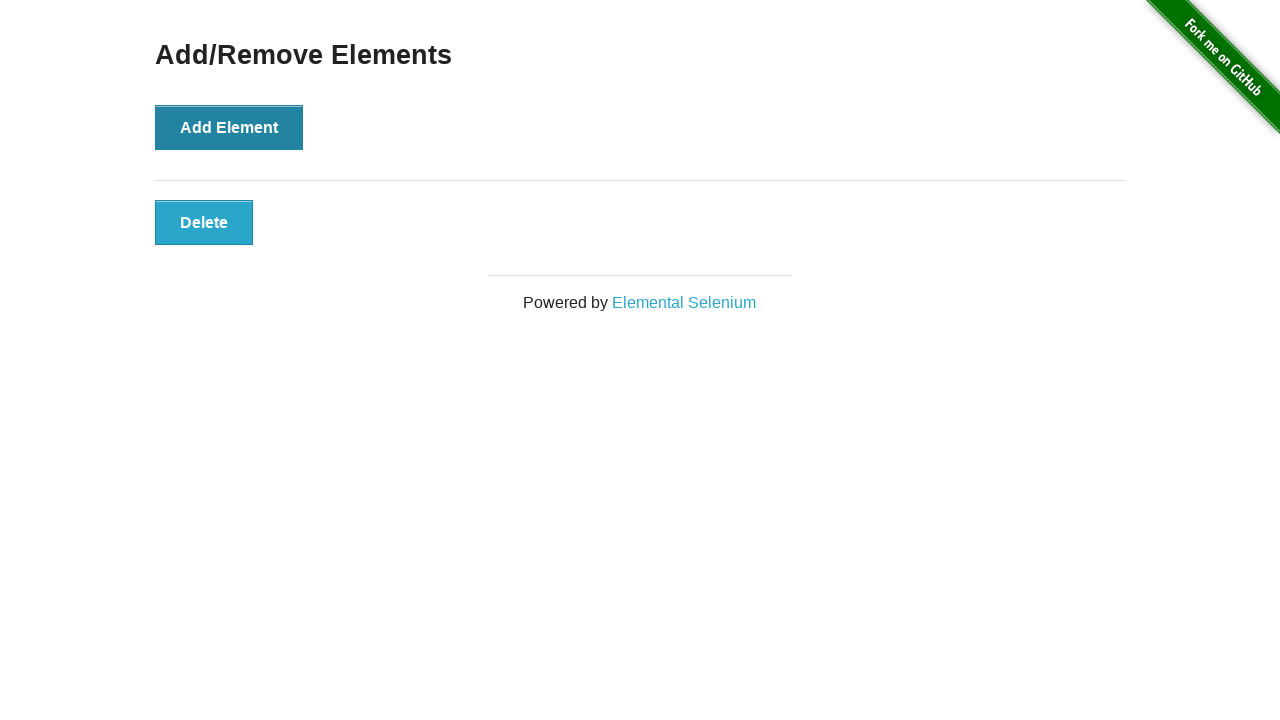